Tests searching for items that might have suggestions including drill, rye, and kiwi on Marshalls website

Starting URL: https://www.marshalls.com/us/store/index.jsp

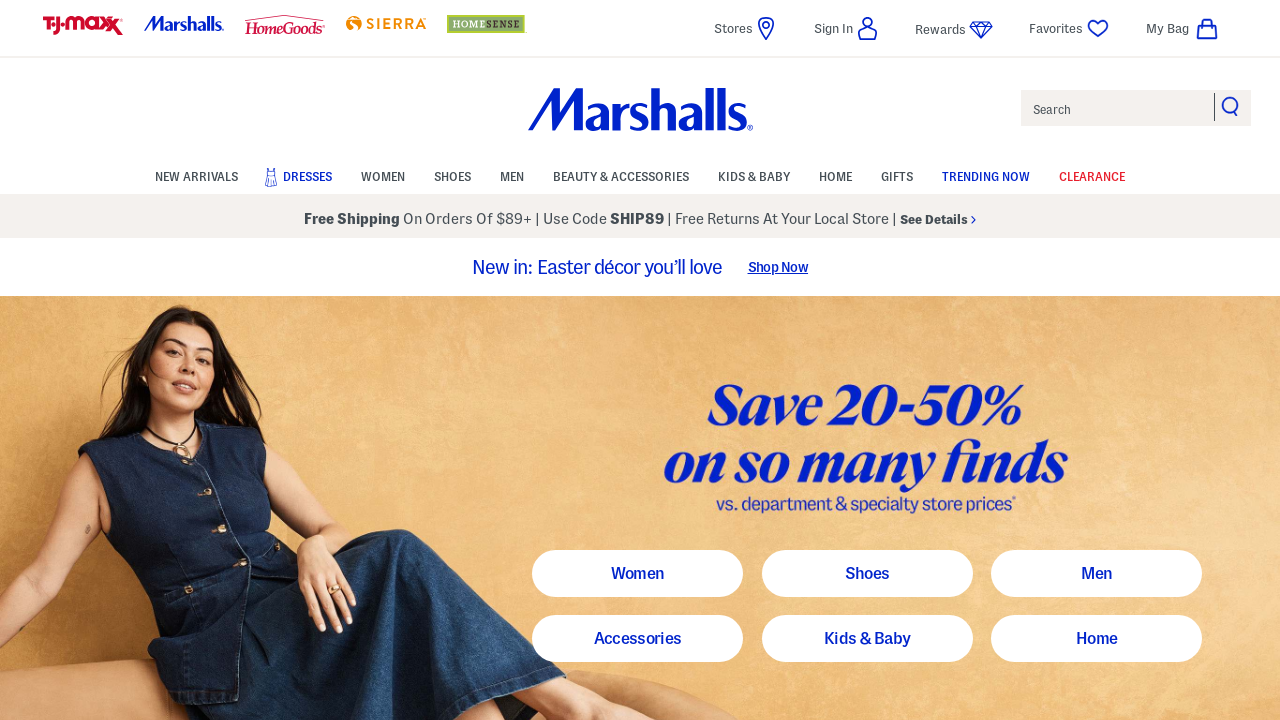

Clicked search text input field at (1136, 108) on #search-text-input
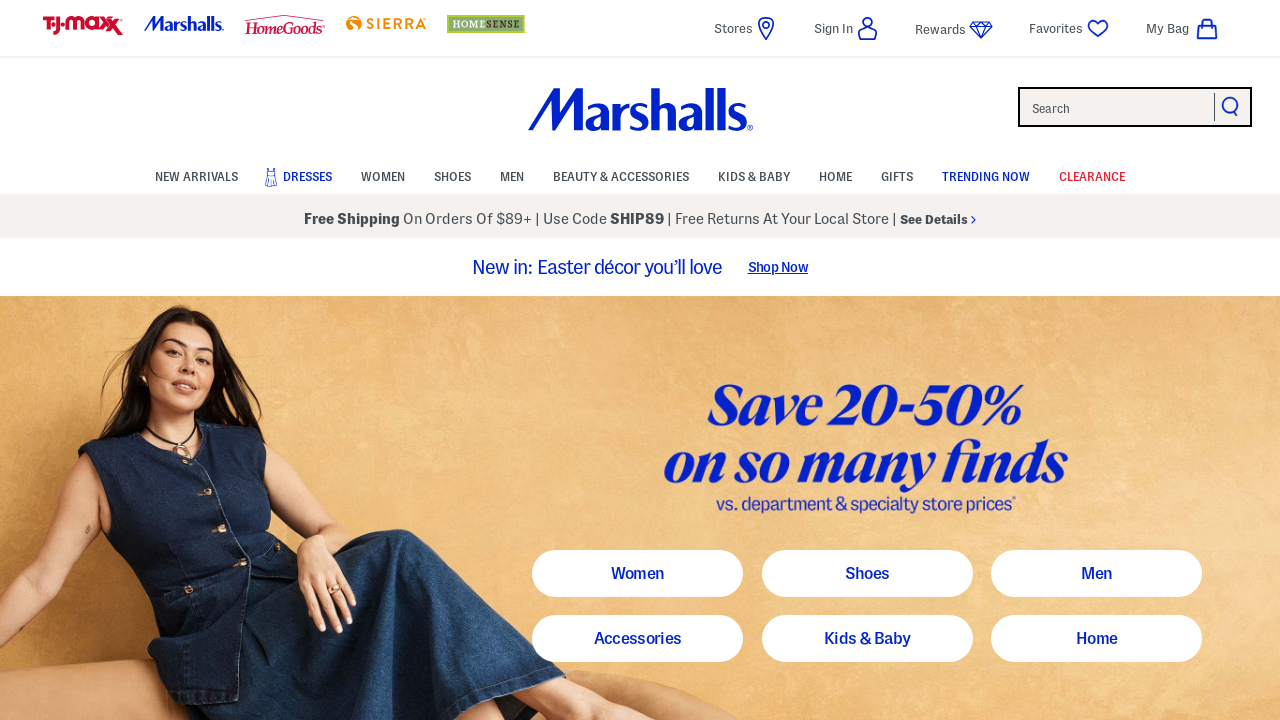

Cleared search text input field on #search-text-input
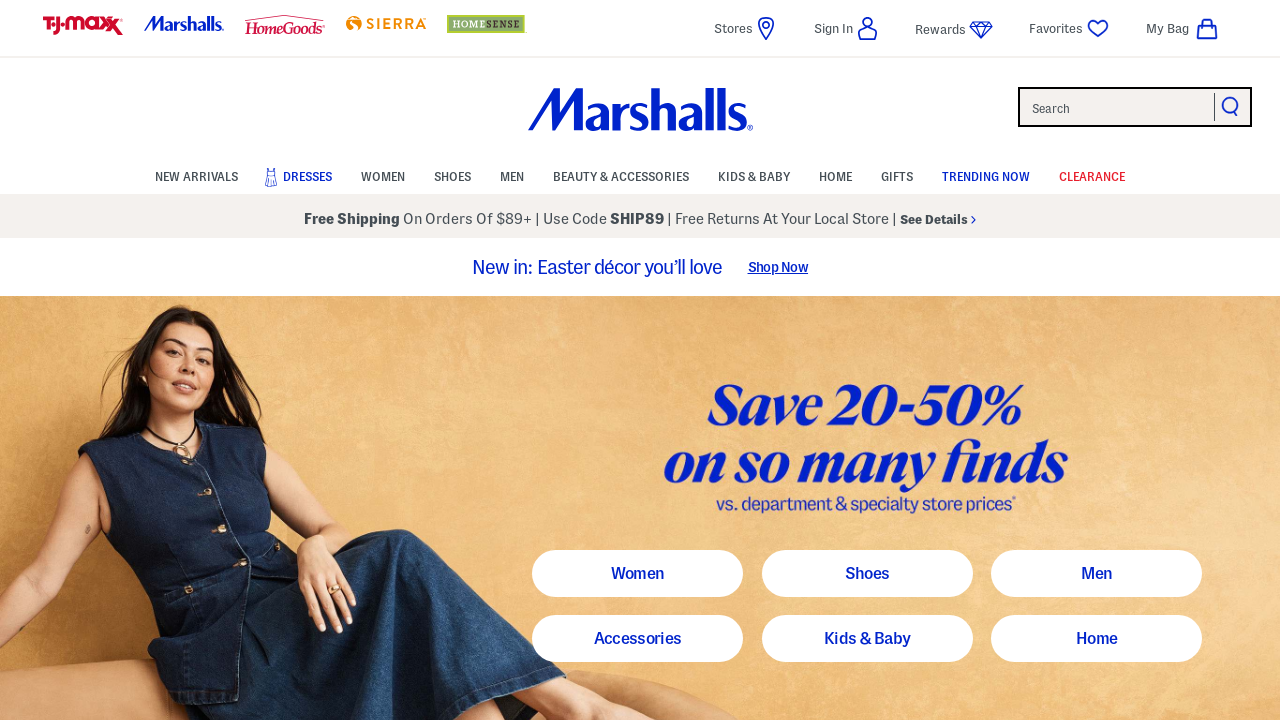

Filled search field with 'drill' on #search-text-input
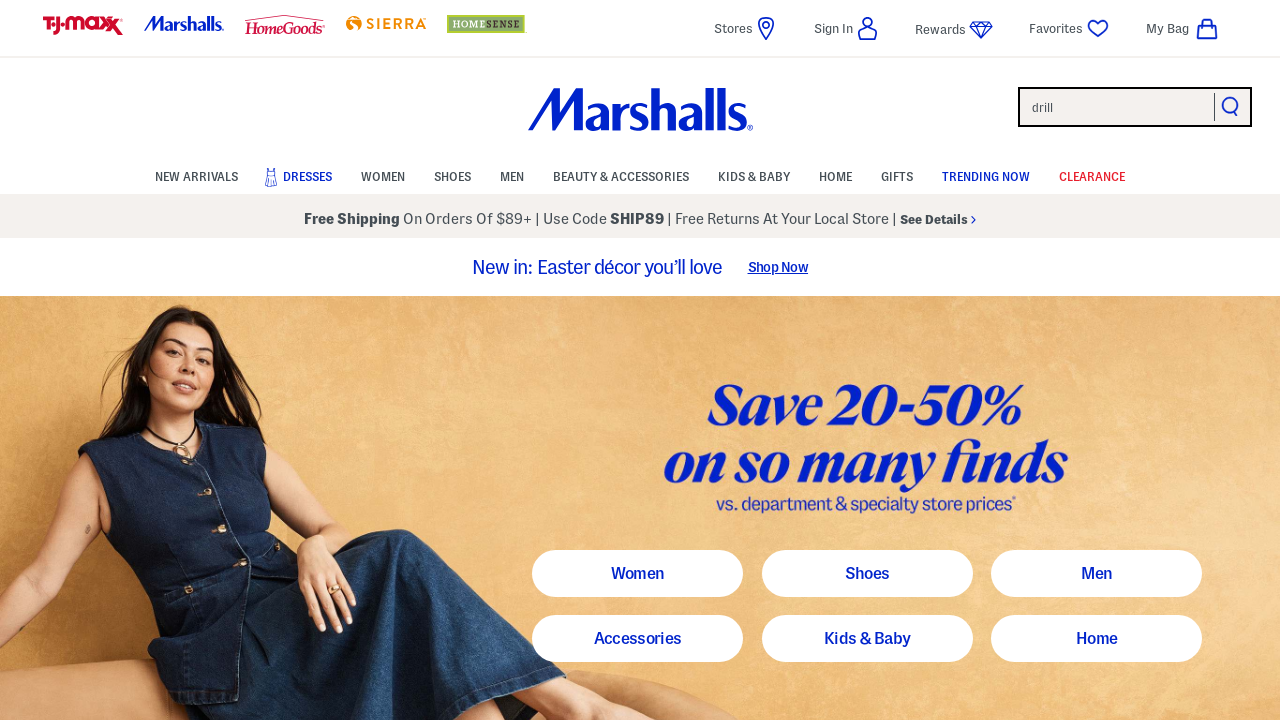

Clicked search submit button to search for 'drill' at (1231, 106) on #search-submit-button
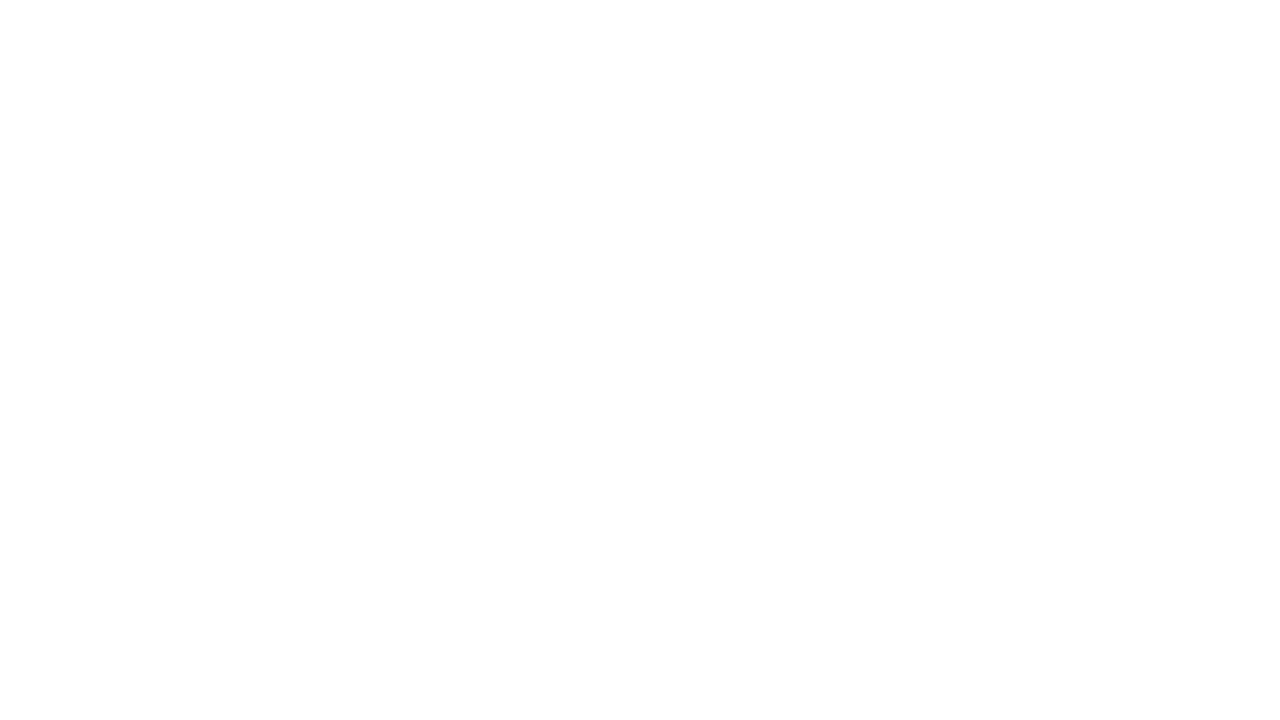

Clicked search text input field at (1136, 108) on #search-text-input
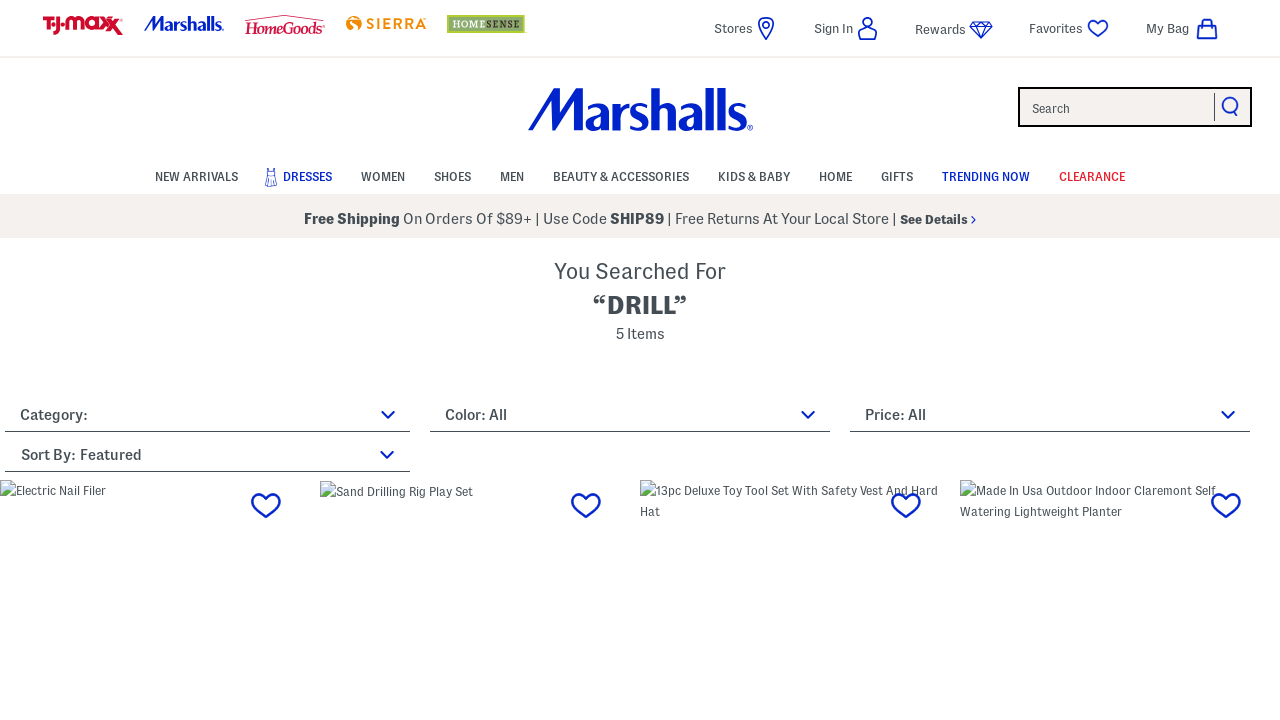

Cleared search text input field on #search-text-input
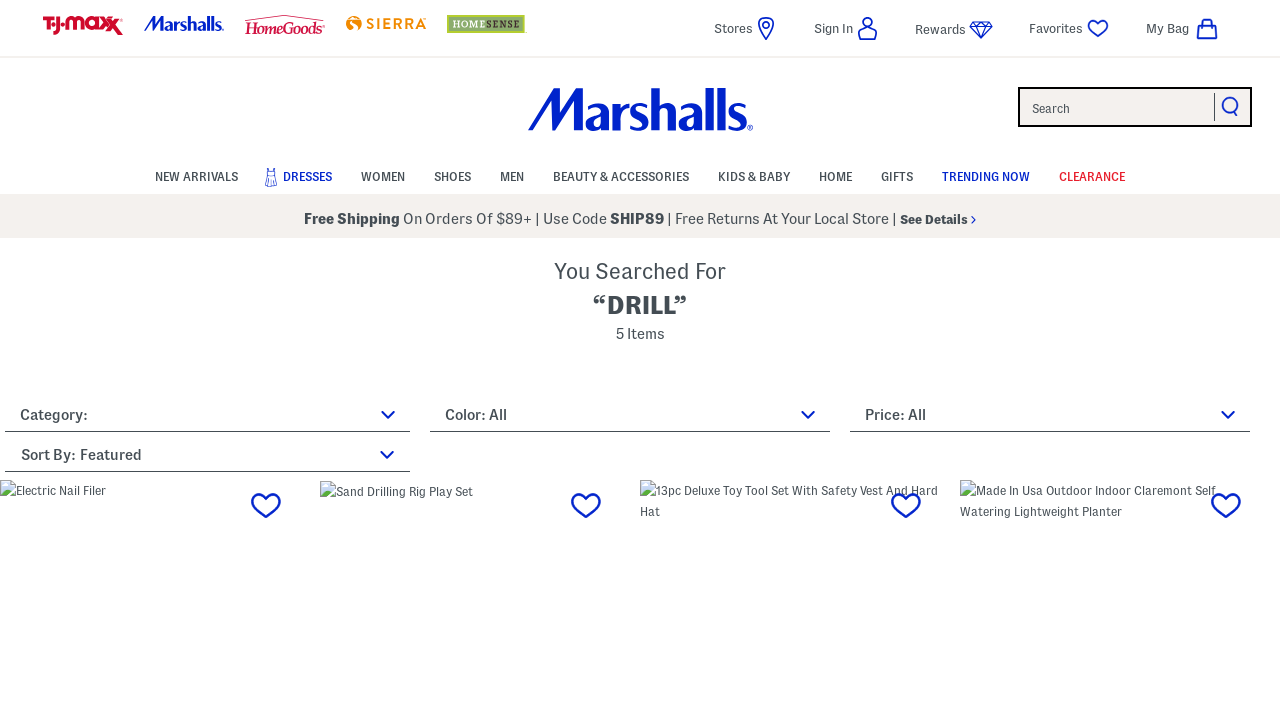

Filled search field with 'rye' on #search-text-input
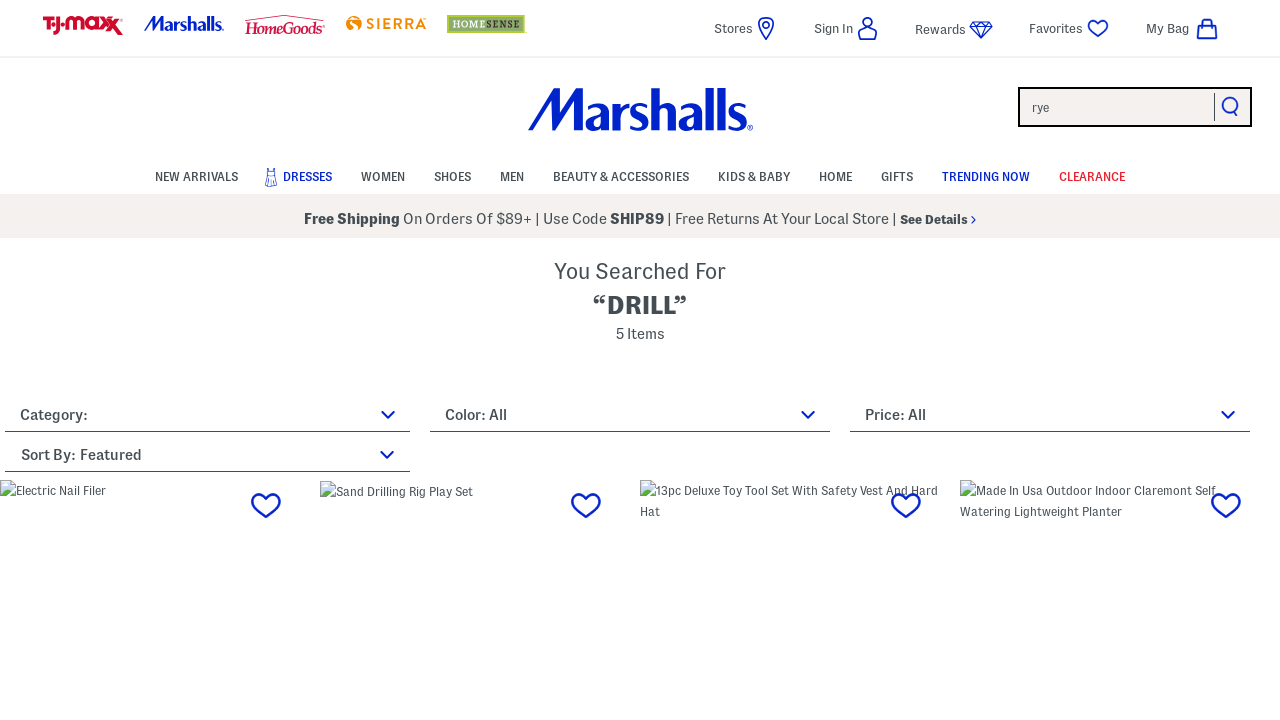

Clicked search submit button to search for 'rye' at (1231, 106) on #search-submit-button
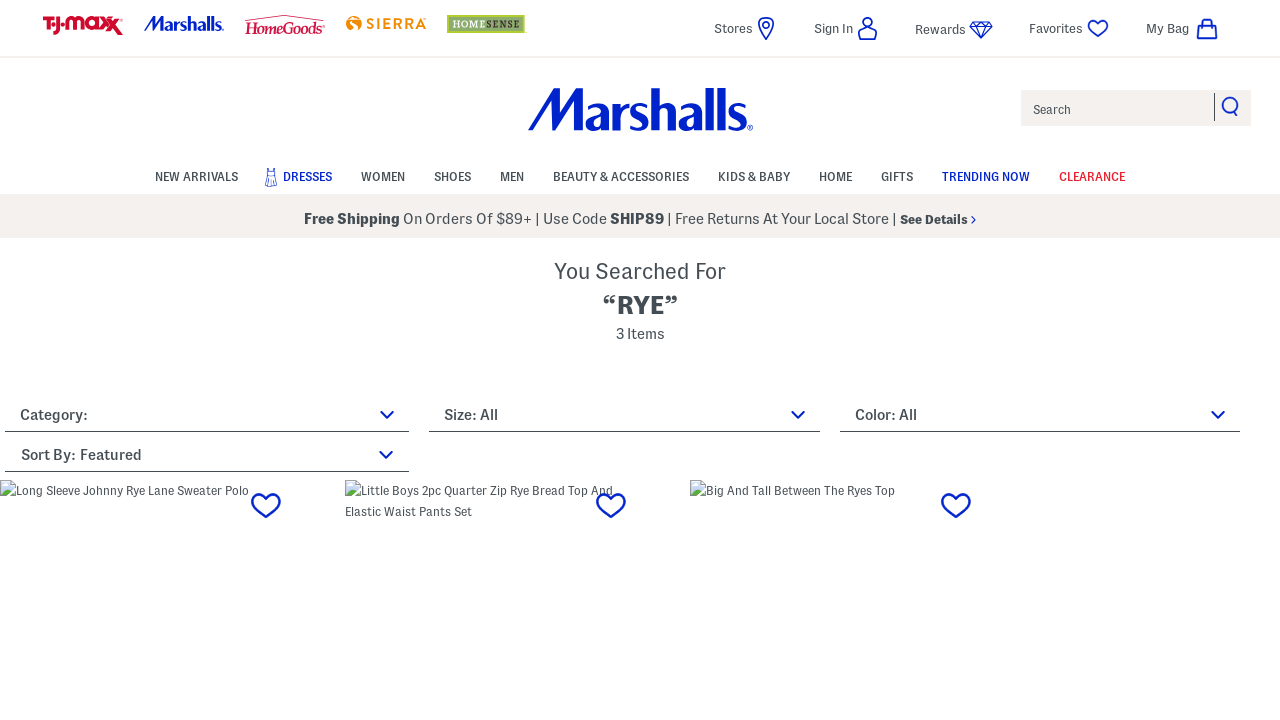

Clicked search text input field at (1136, 108) on #search-text-input
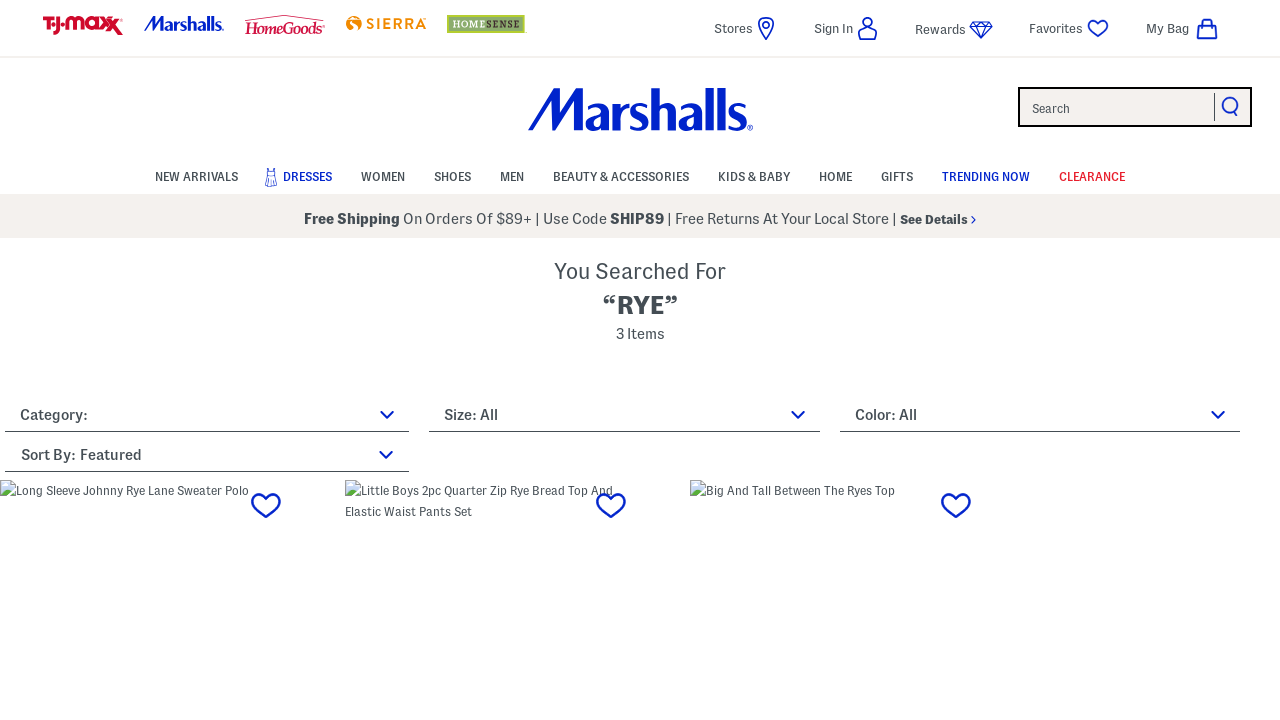

Cleared search text input field on #search-text-input
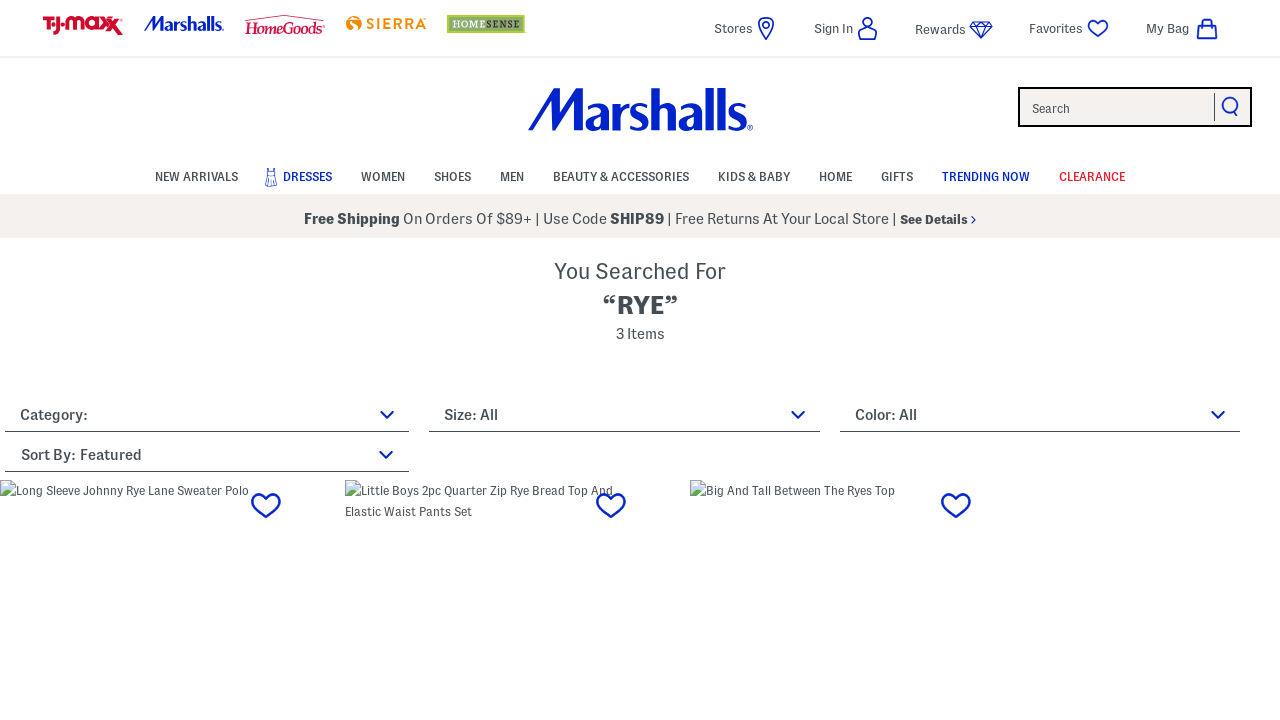

Filled search field with 'kiwi' on #search-text-input
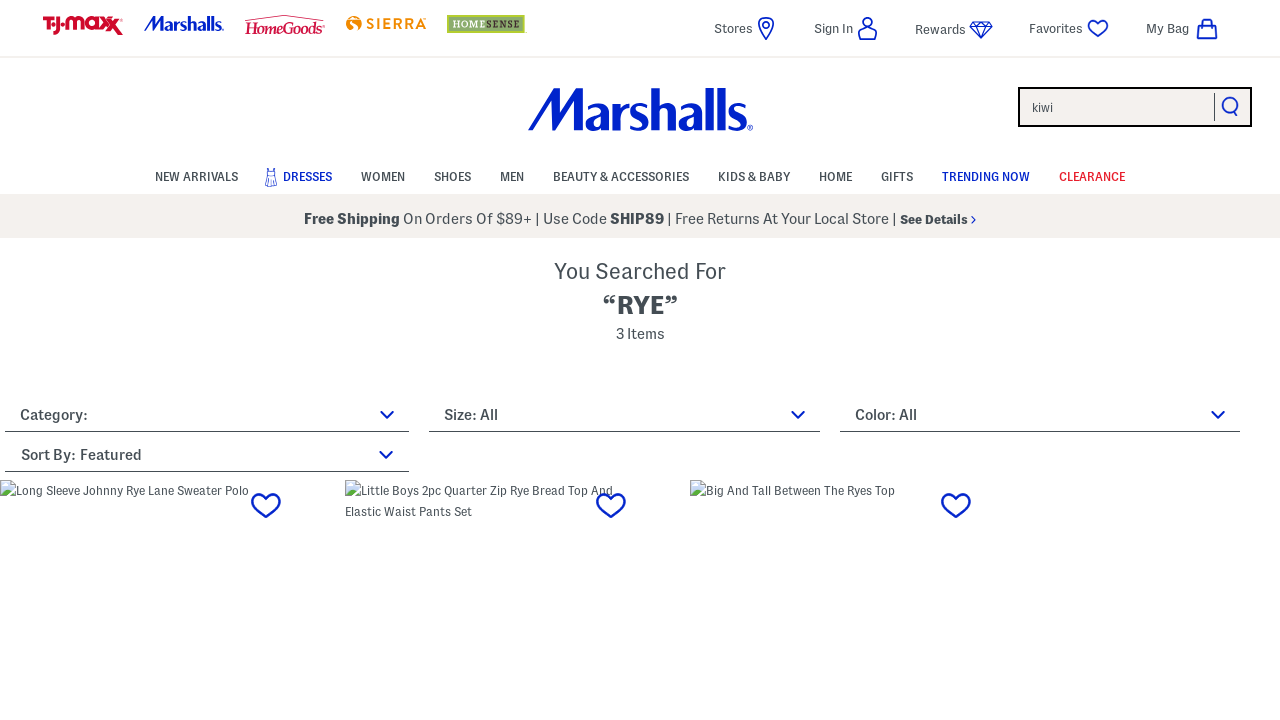

Clicked search submit button to search for 'kiwi' at (1231, 106) on #search-submit-button
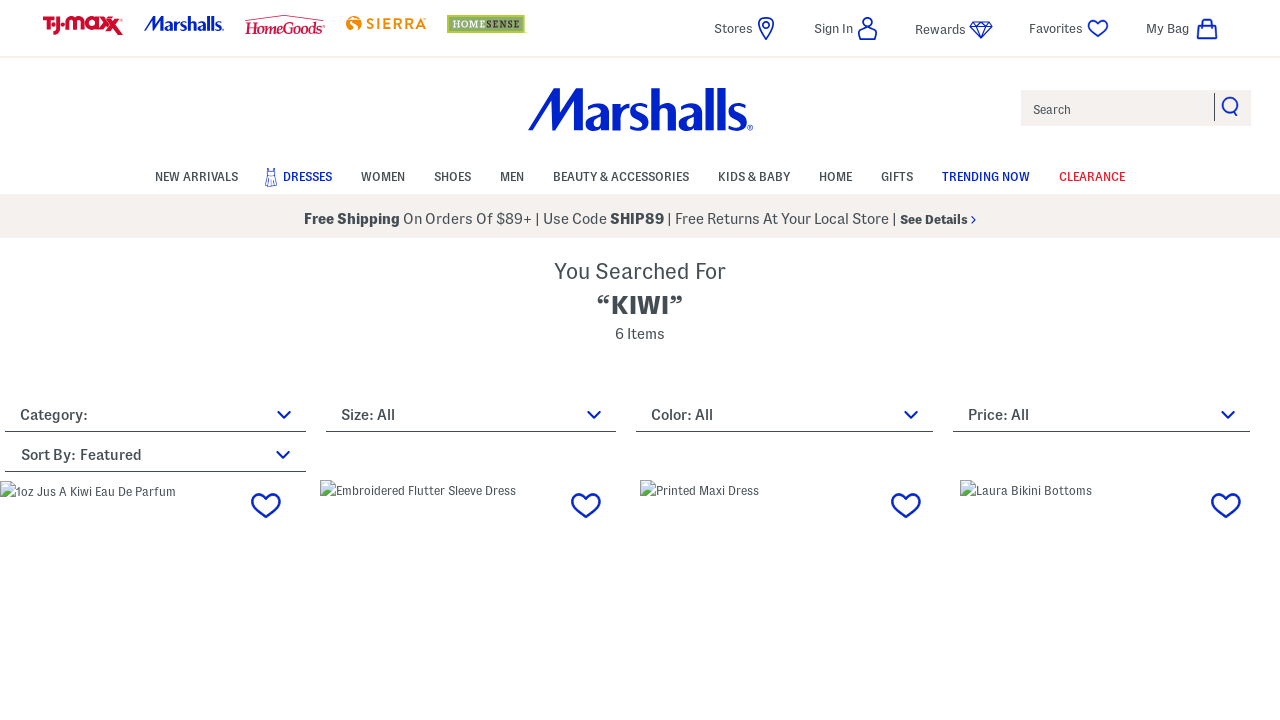

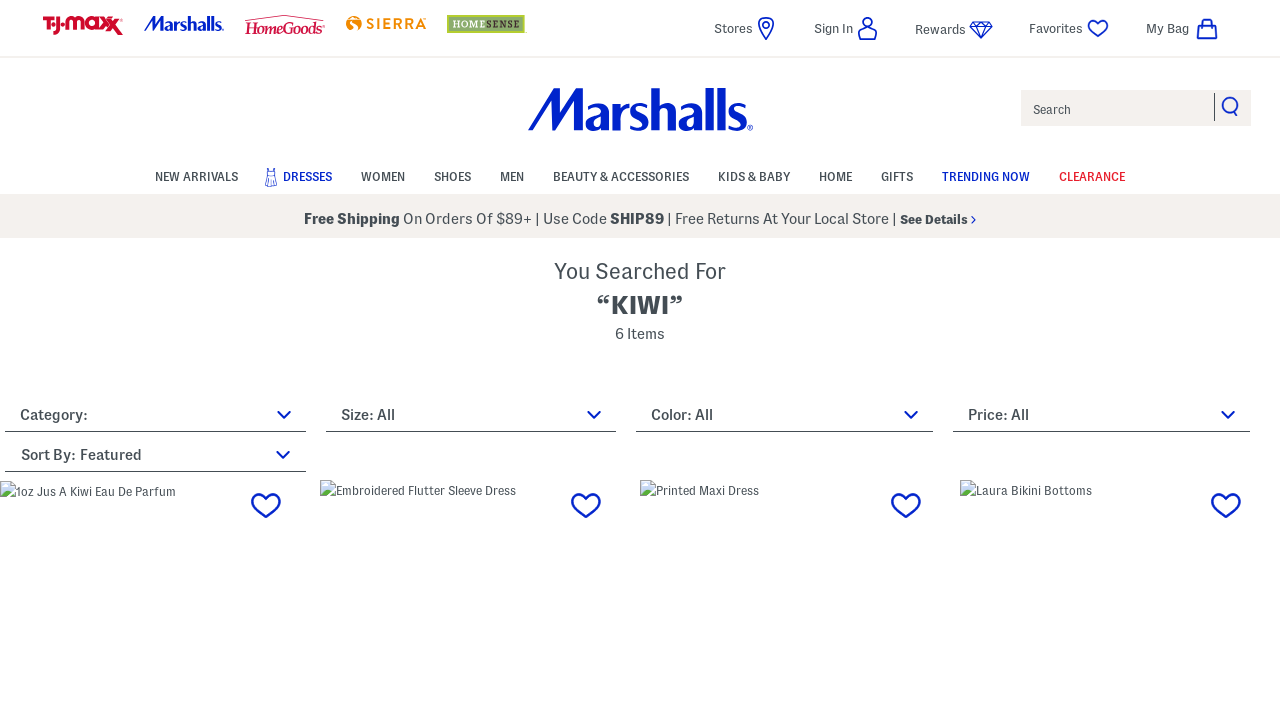